Tests the add/remove elements functionality by clicking Add Element button, verifying the Delete button appears, and then clicking the Delete button

Starting URL: https://the-internet.herokuapp.com/add_remove_elements/

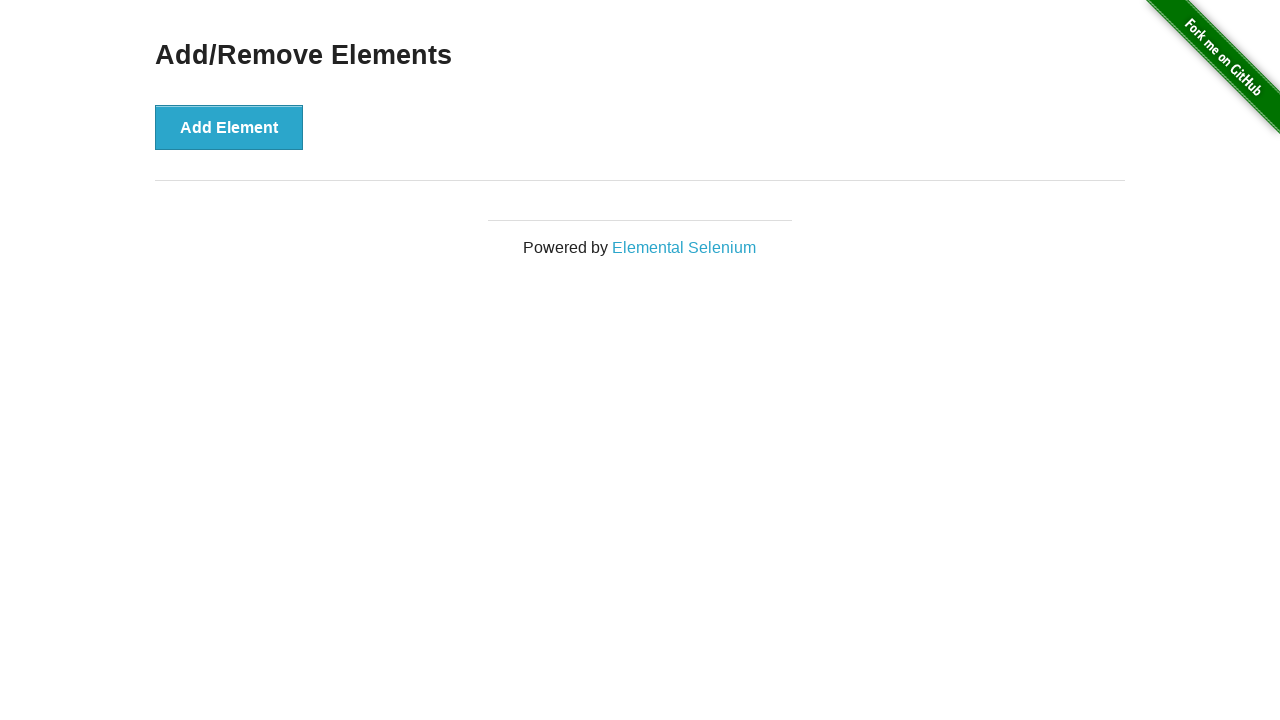

Clicked Add Element button at (229, 127) on button[onclick='addElement()']
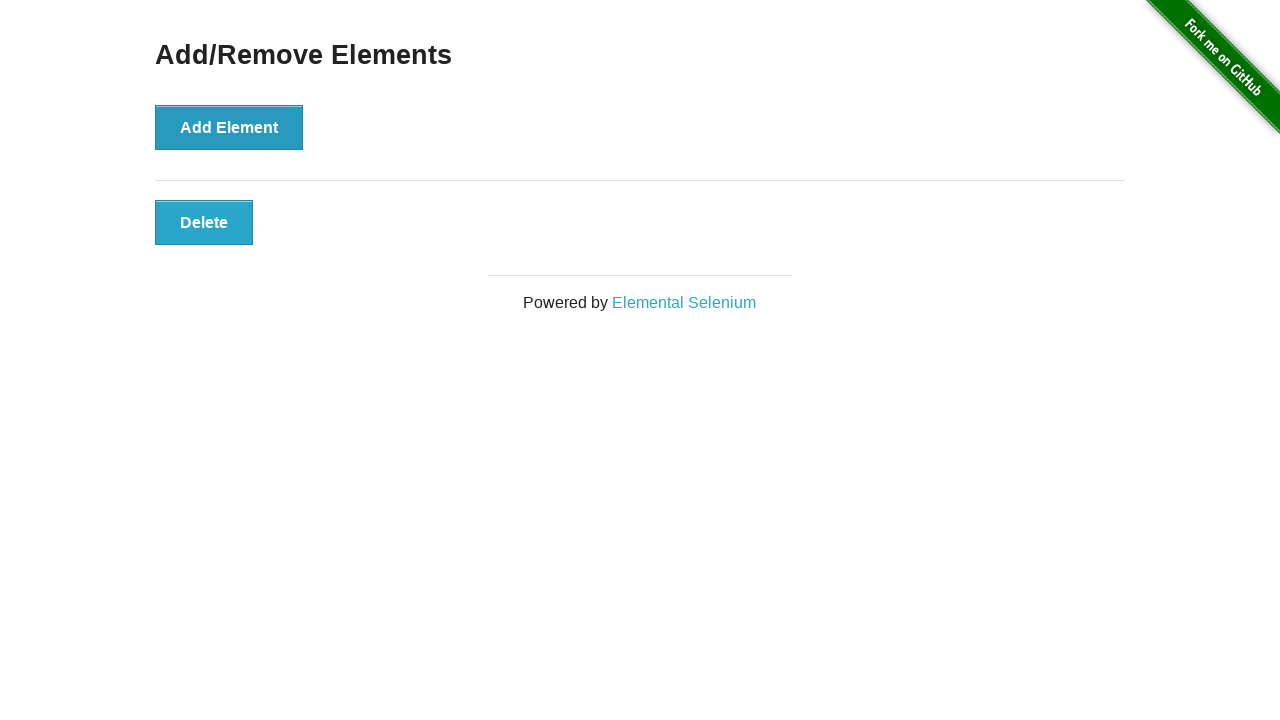

Delete button appeared on the page
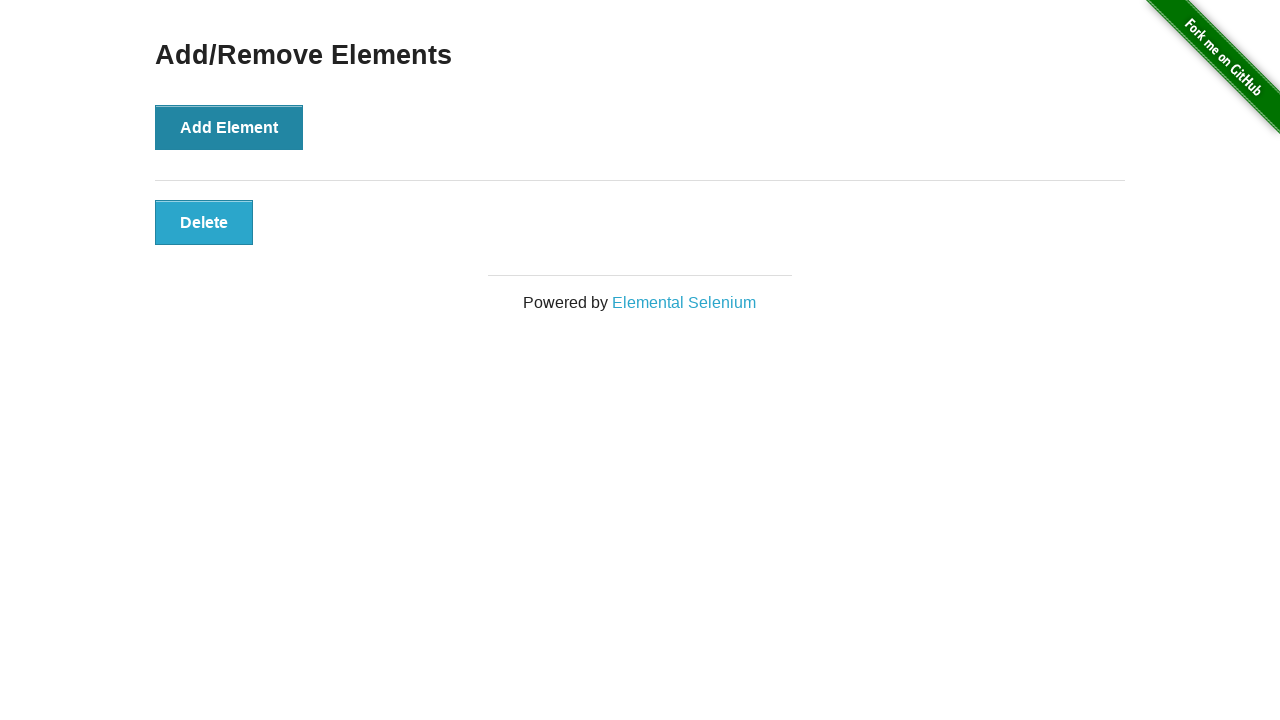

Located Delete button element
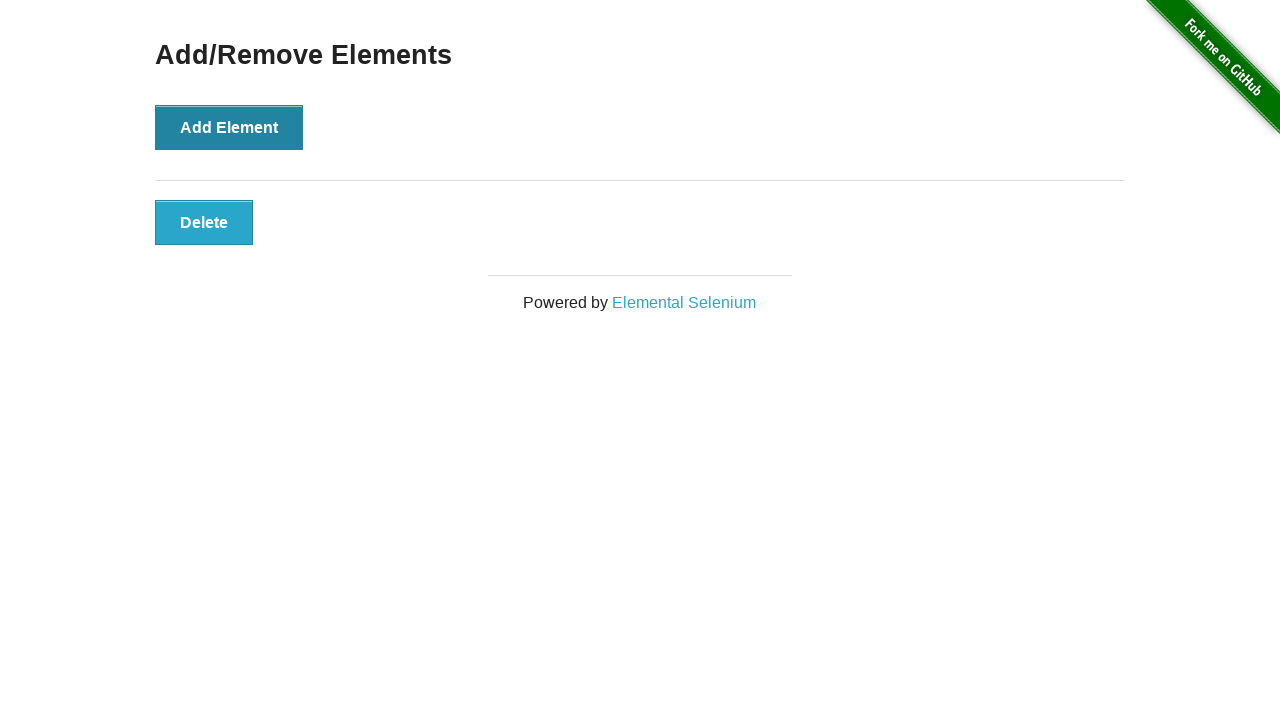

Verified Delete button is visible
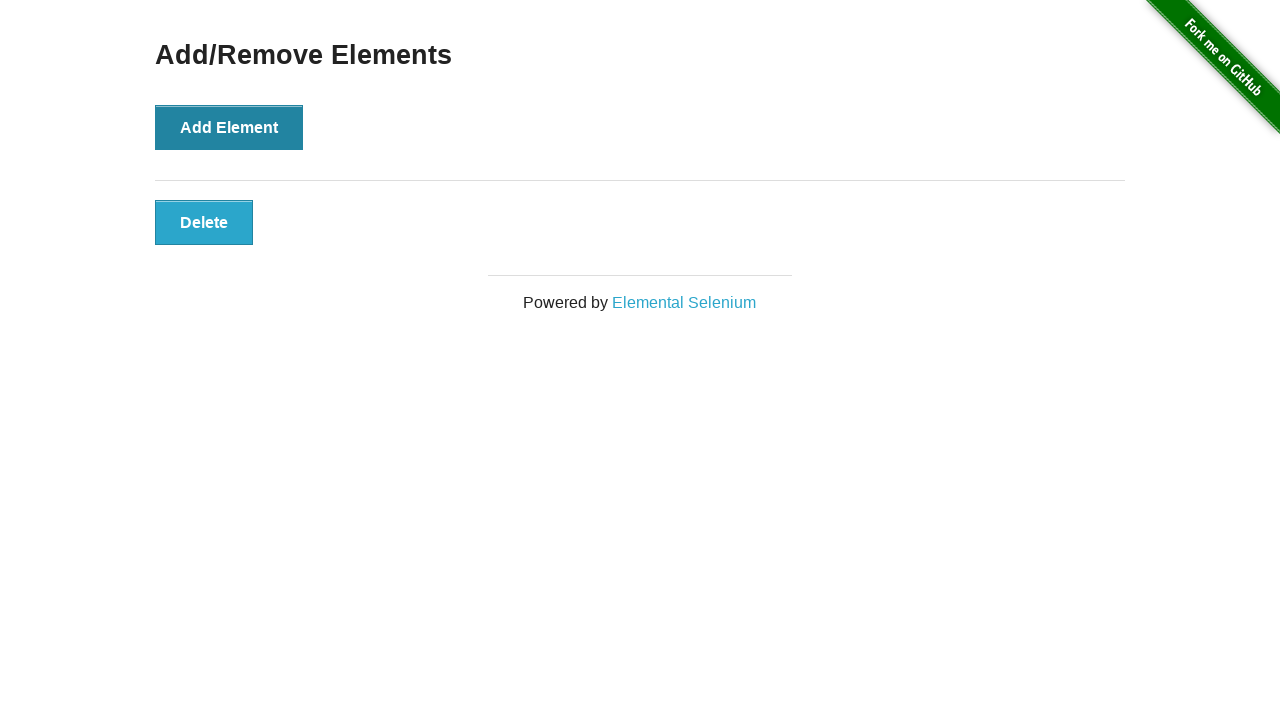

Clicked Delete button to remove the element at (204, 222) on button.added-manually
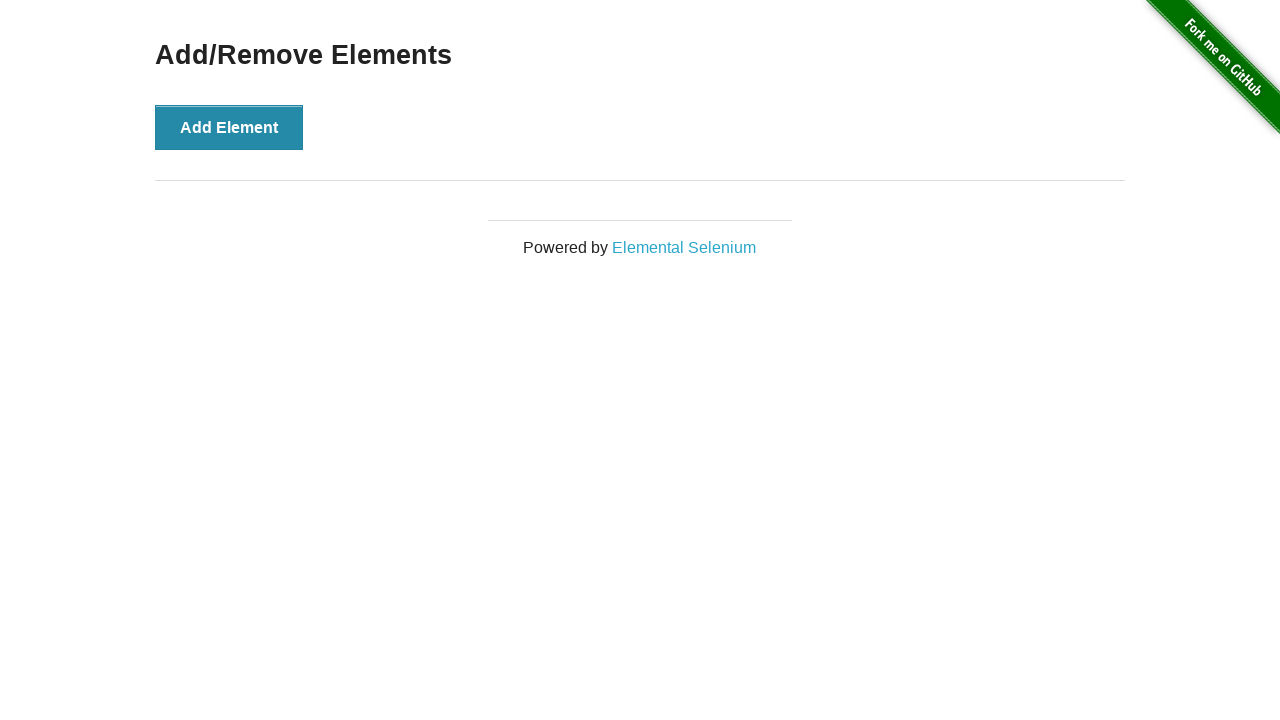

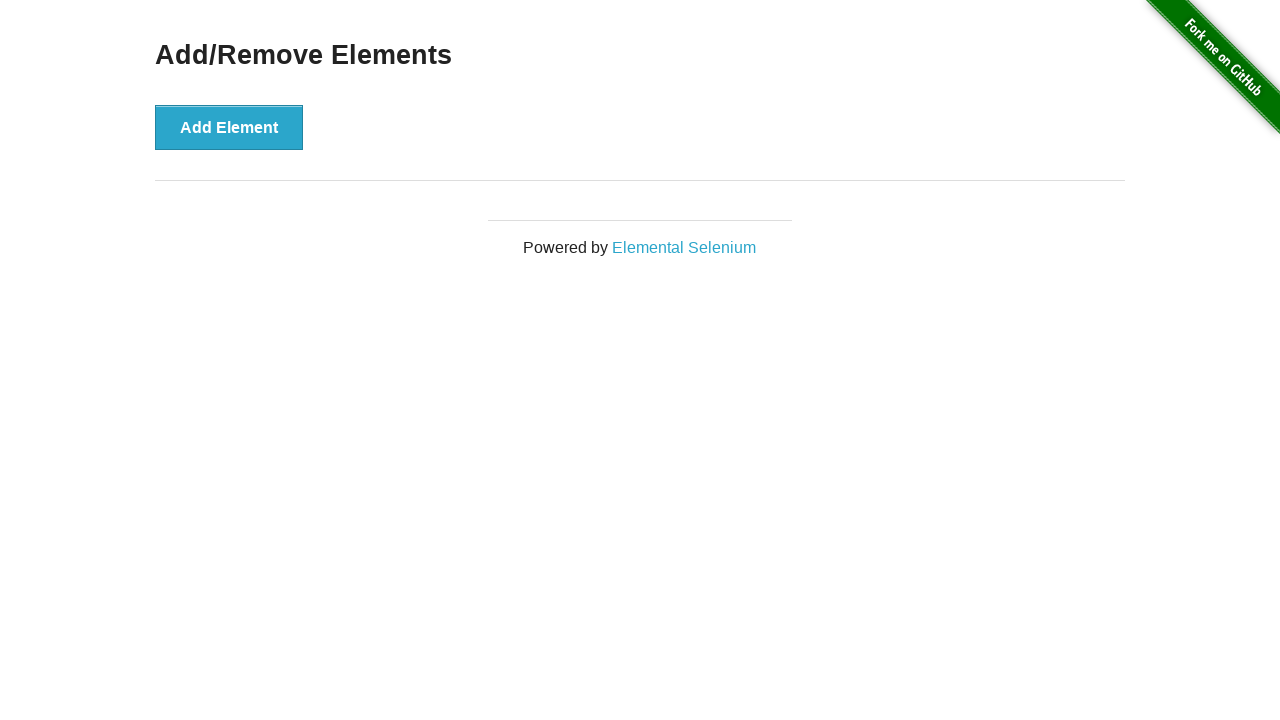